Tests a registration form by filling in first name, last name, and email fields, then submitting the form and verifying the success message

Starting URL: http://suninjuly.github.io/registration1.html

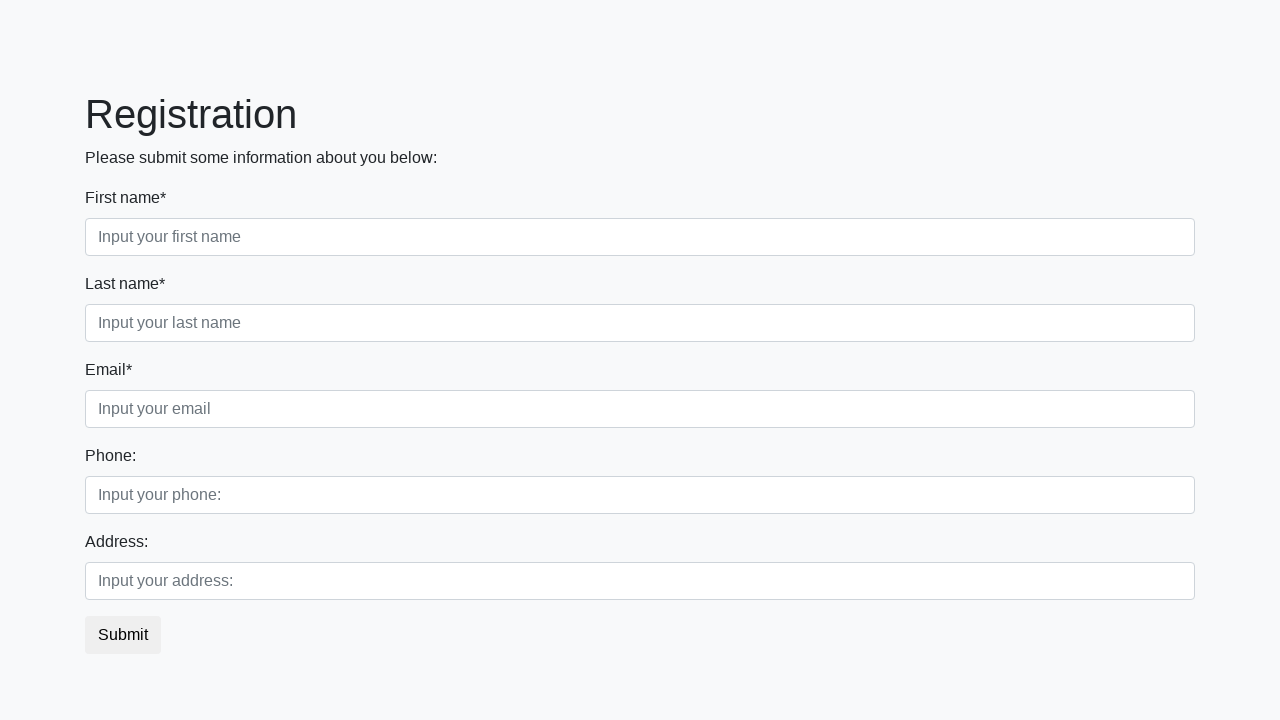

Filled first name field with 'Ivan' on div.first_block input.form-control.first
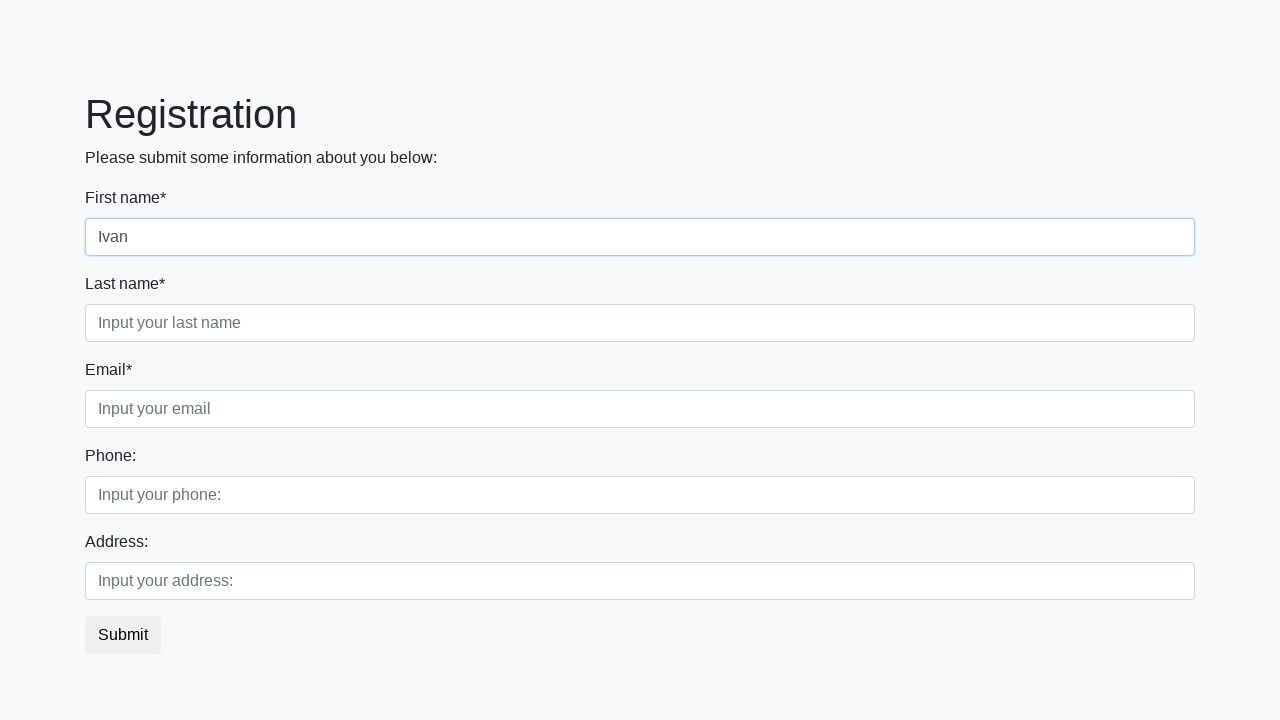

Filled last name field with 'Petrov' on div.first_block input.form-control.second
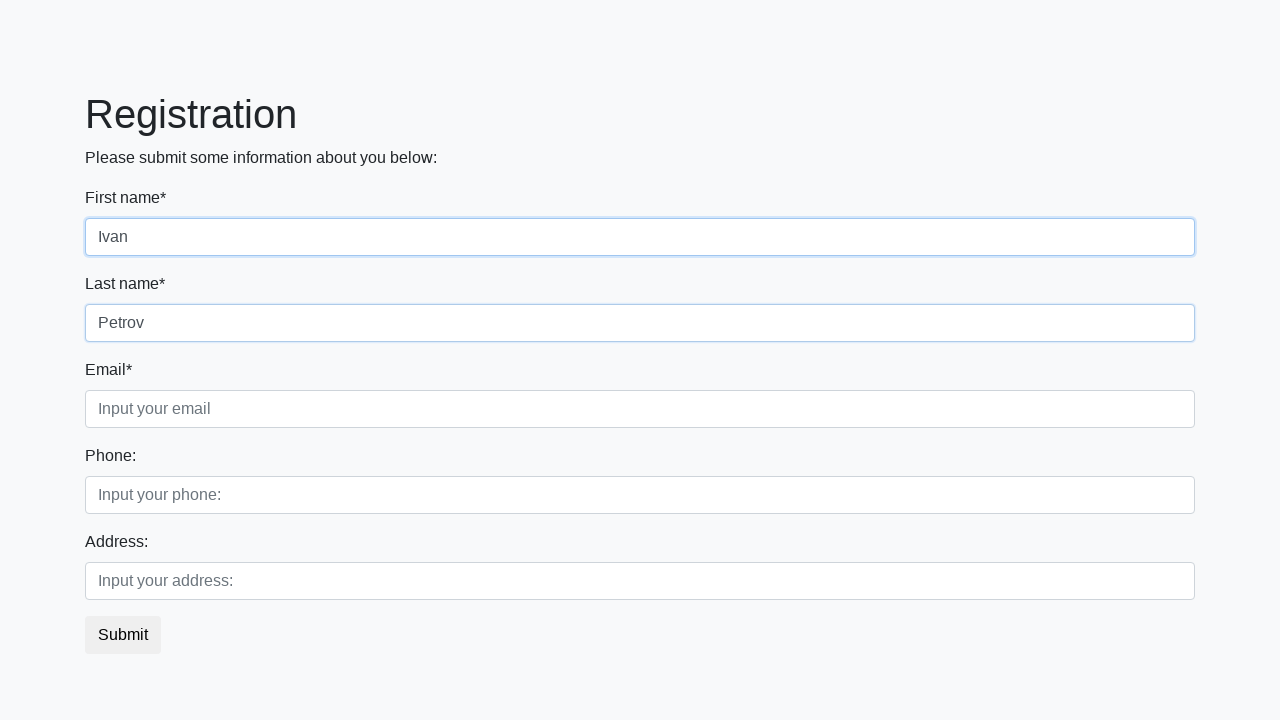

Filled email field with 'ivan.petrov@gmail.com' on div.first_block input.form-control.third
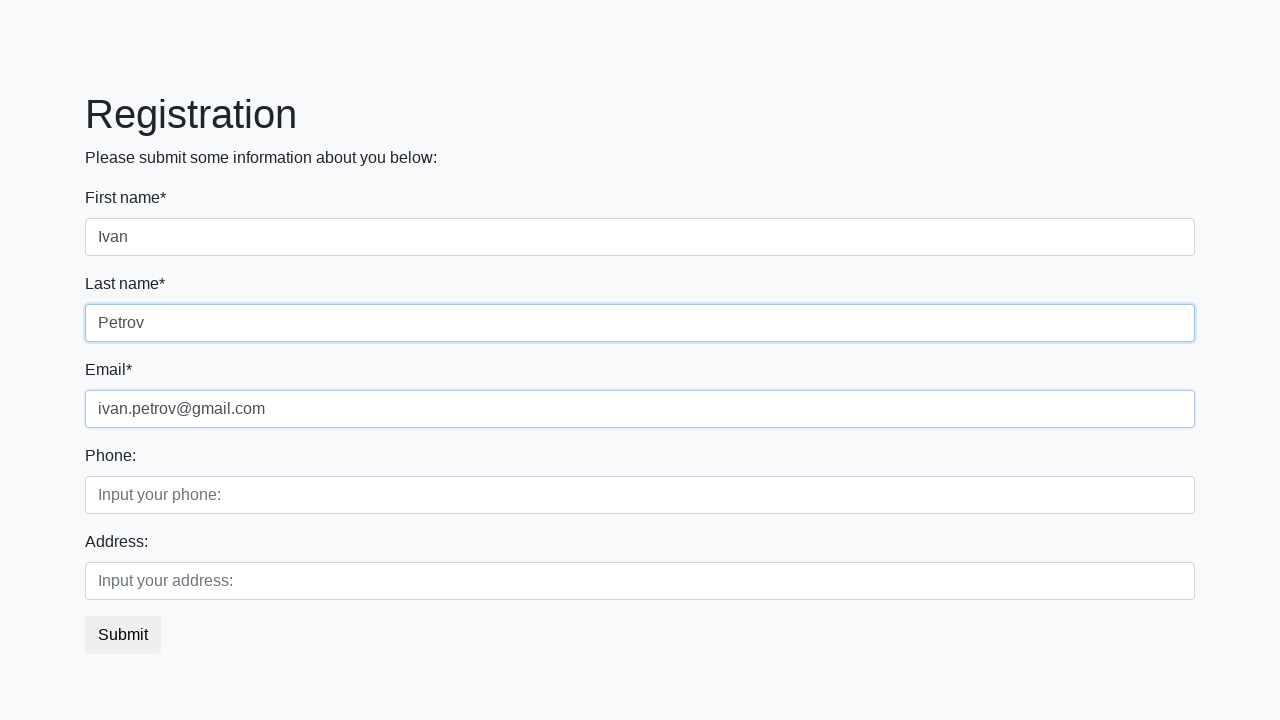

Clicked submit button to register at (123, 635) on button.btn
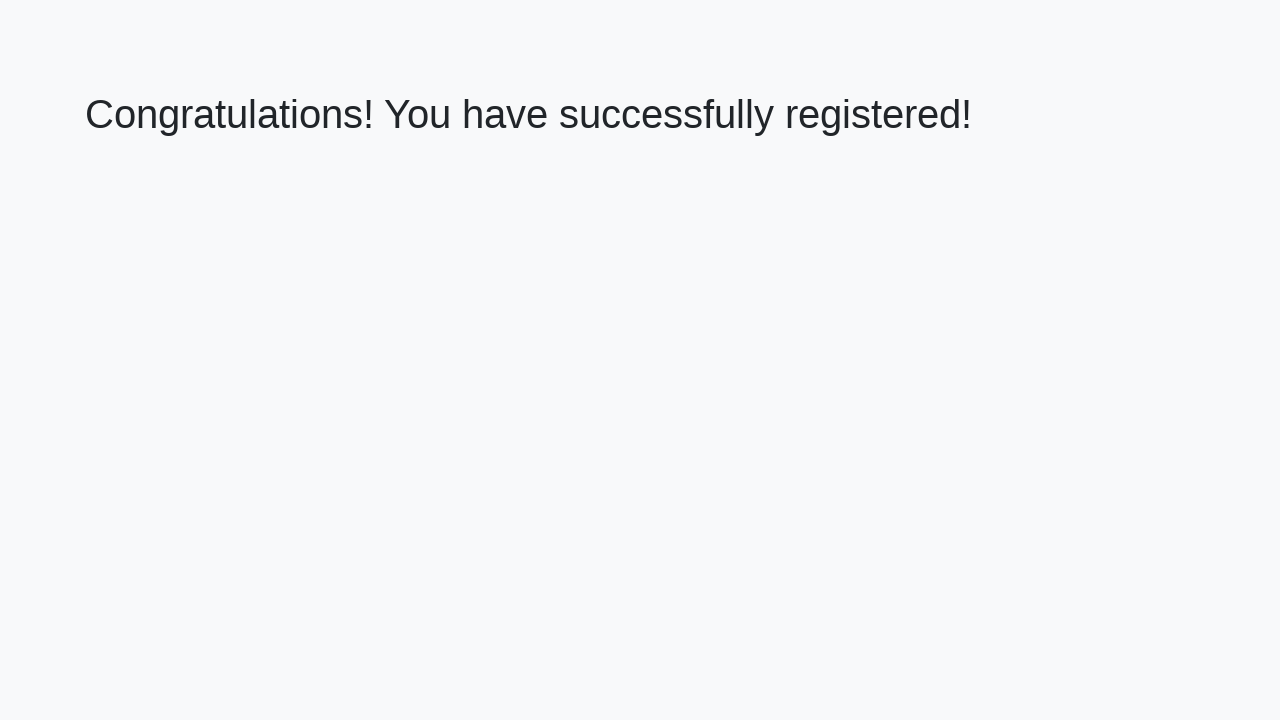

Success message heading loaded
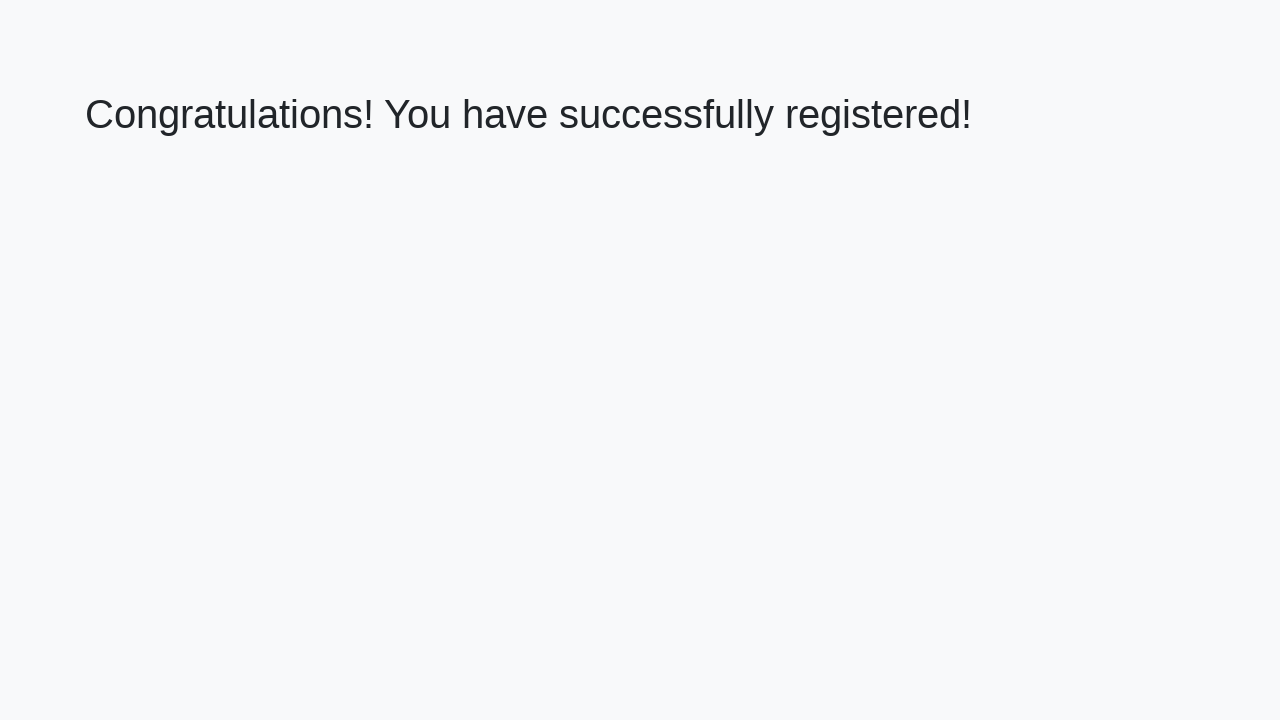

Retrieved success message text
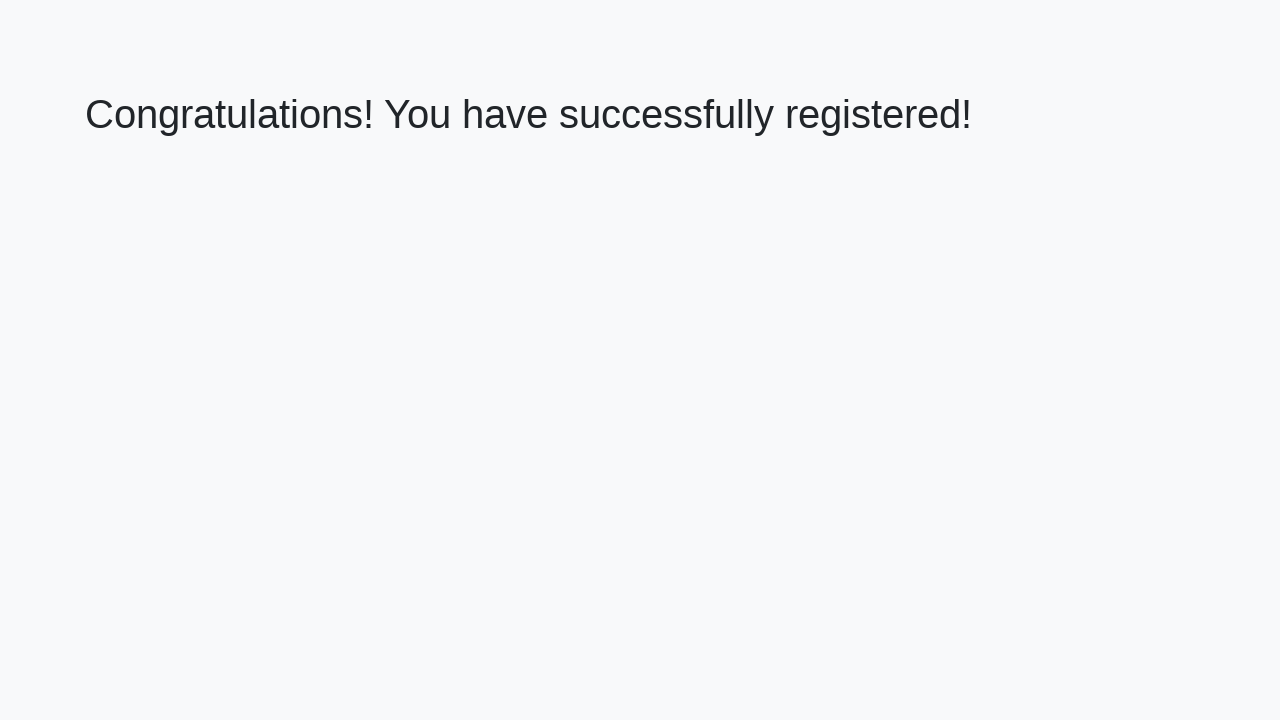

Verified success message matches expected text
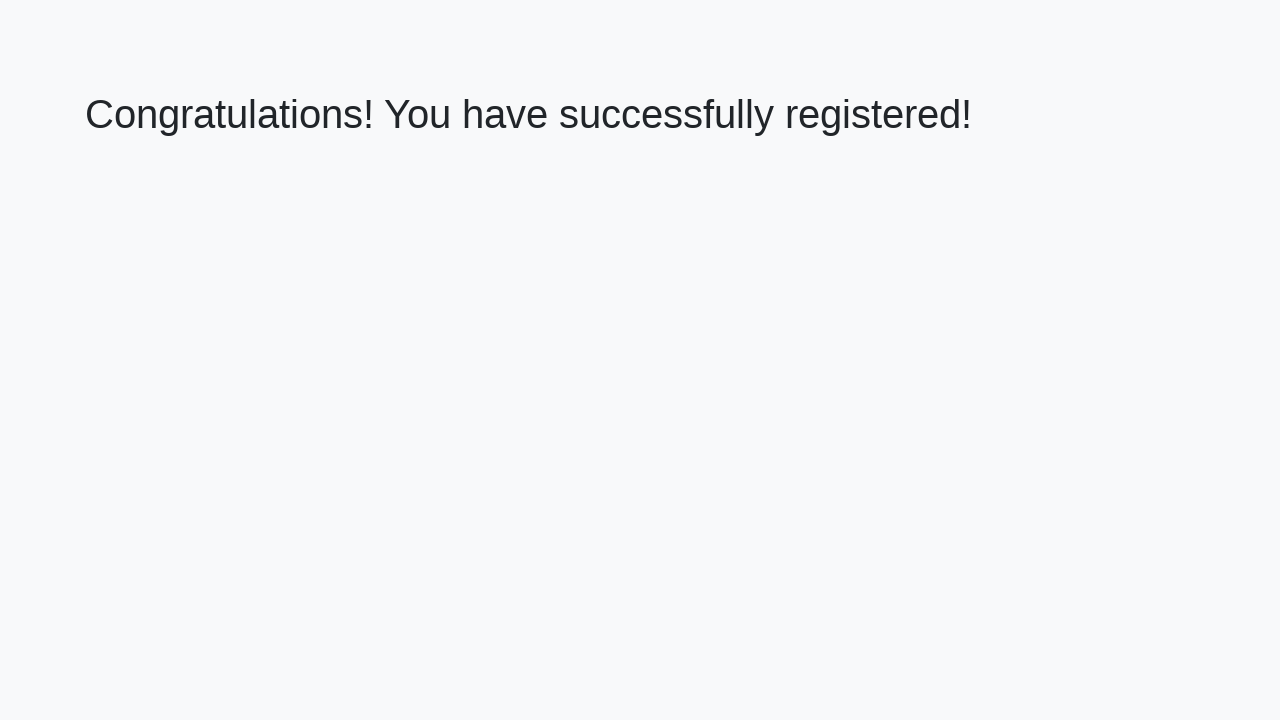

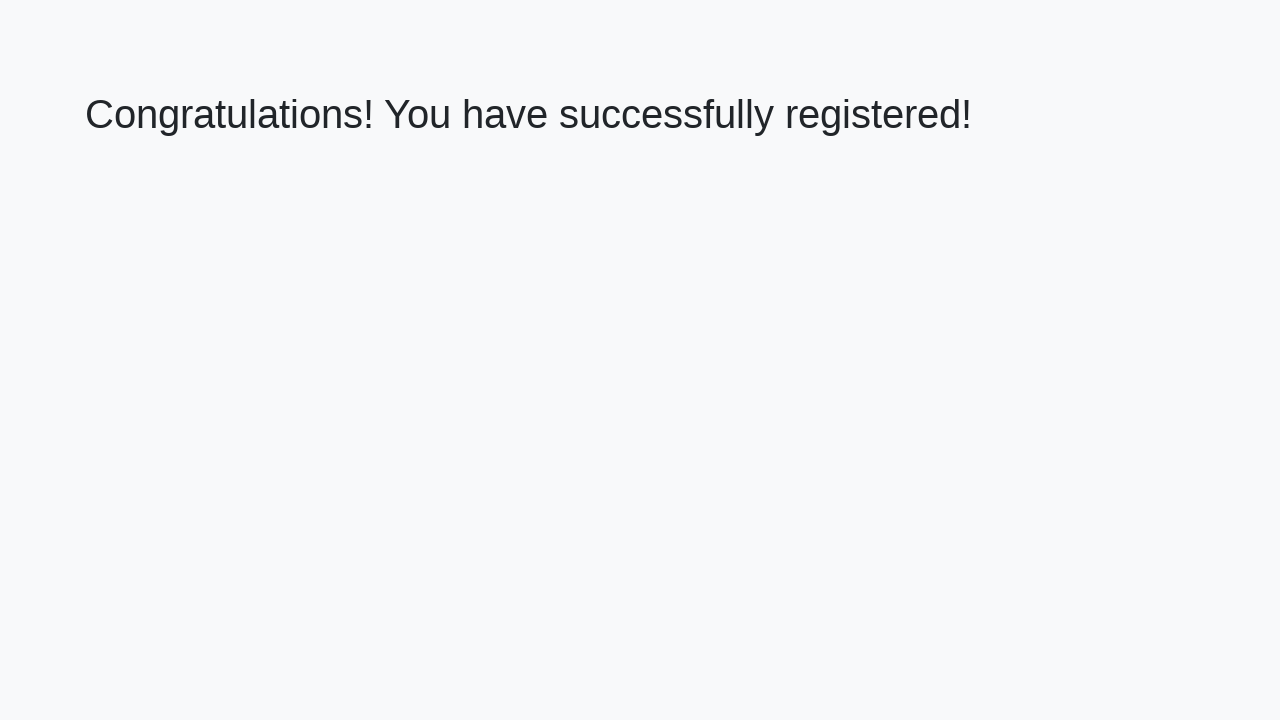